Tests JavaScript alert functionality by clicking the JS Alert button, switching to the alert dialog, and verifying the alert text matches the expected message.

Starting URL: https://the-internet.herokuapp.com/javascript_alerts

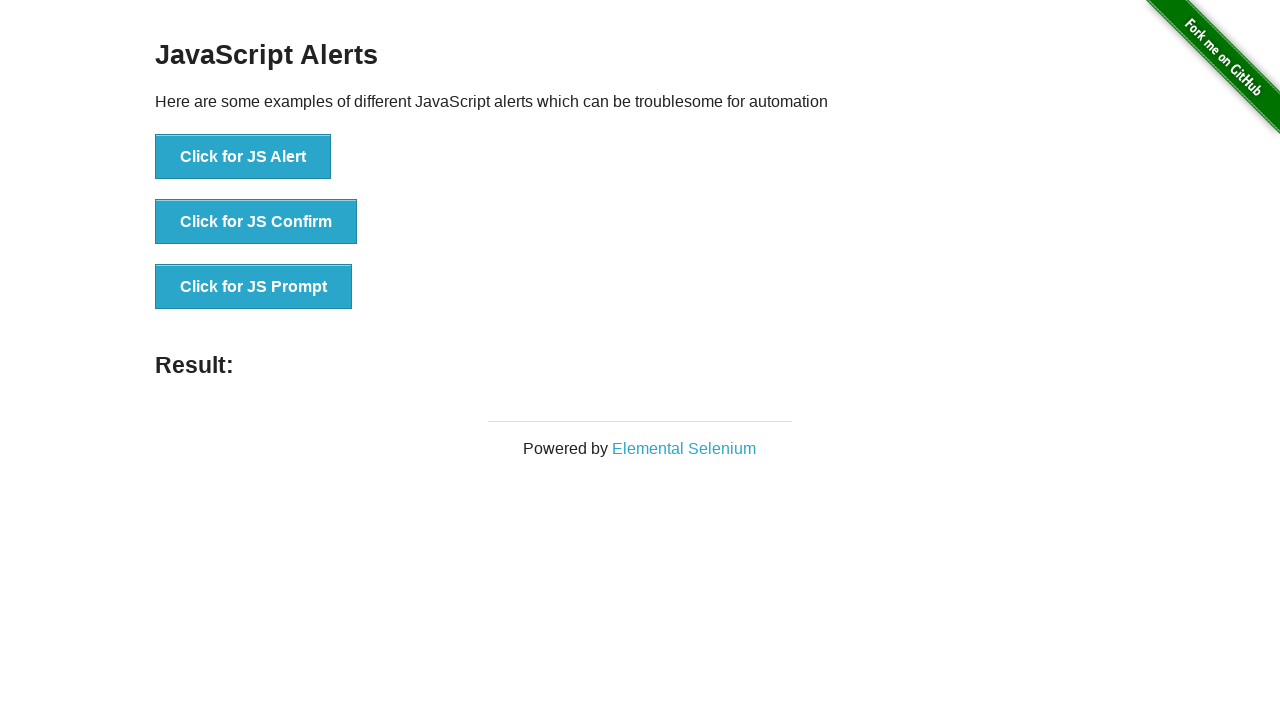

Clicked the JS Alert button at (243, 157) on xpath=//button[contains(text(), 'JS Alert')]
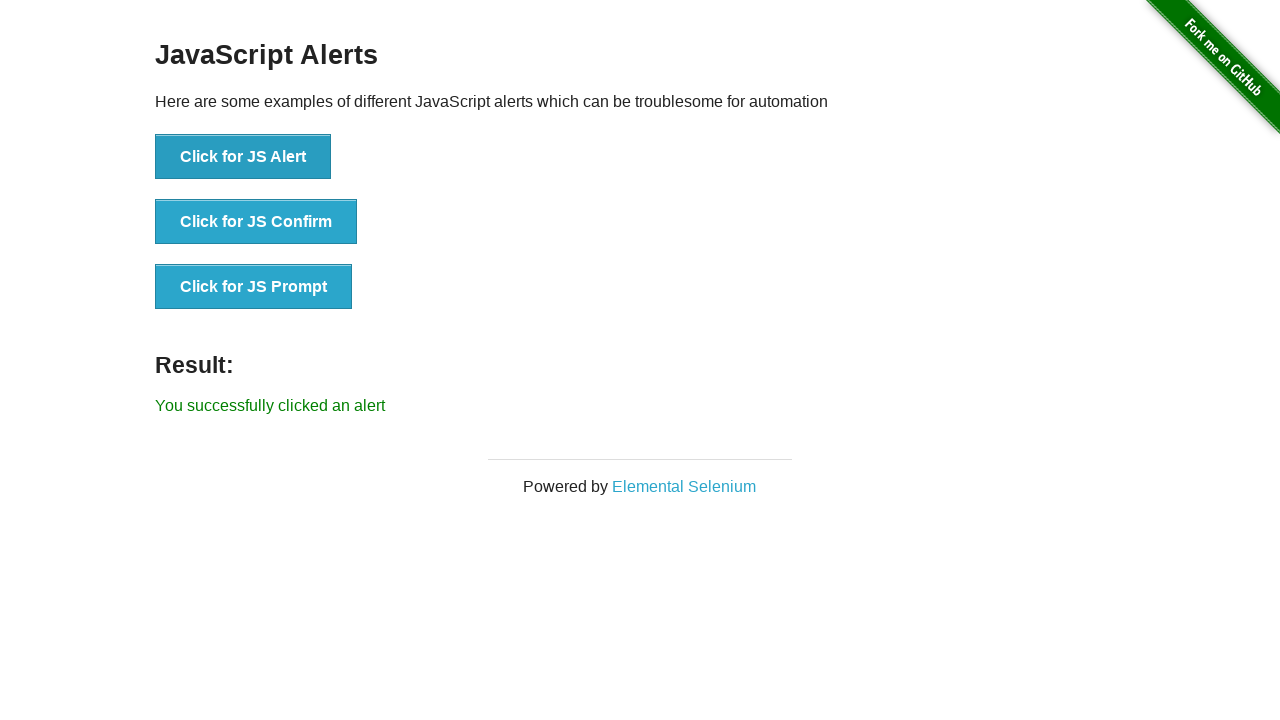

Retrieved alert dialog text content
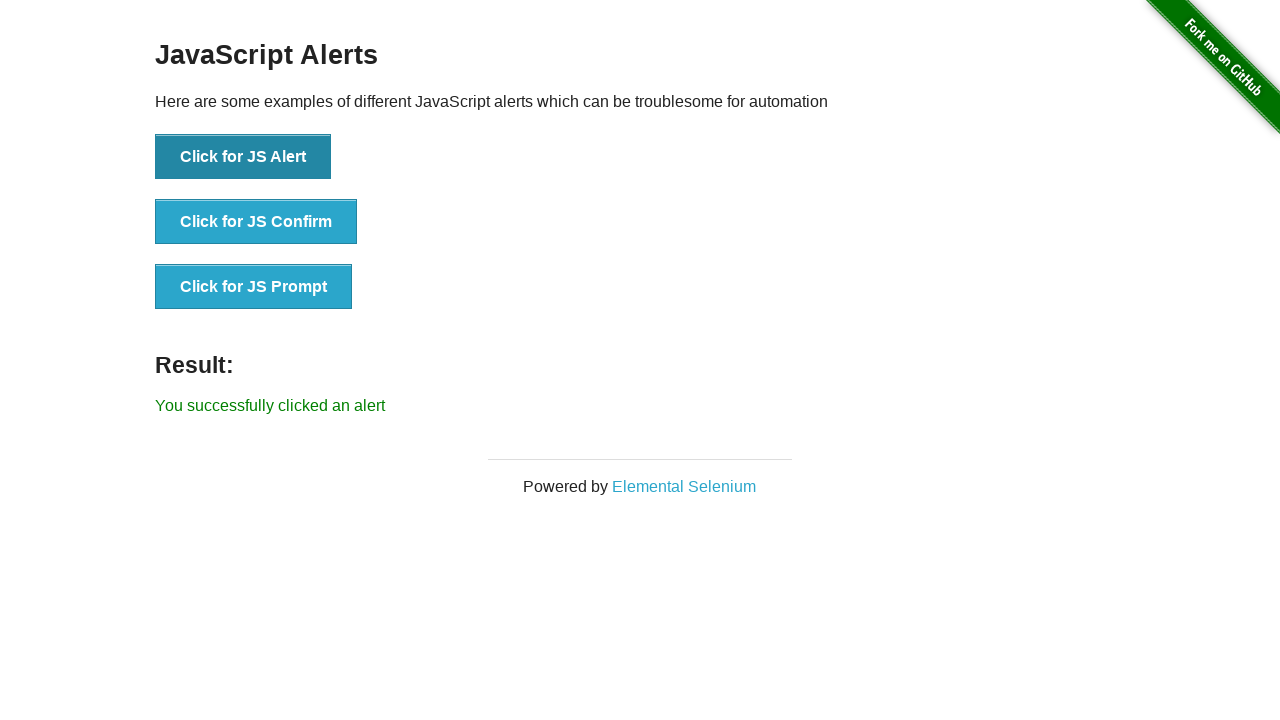

Registered dialog event handler
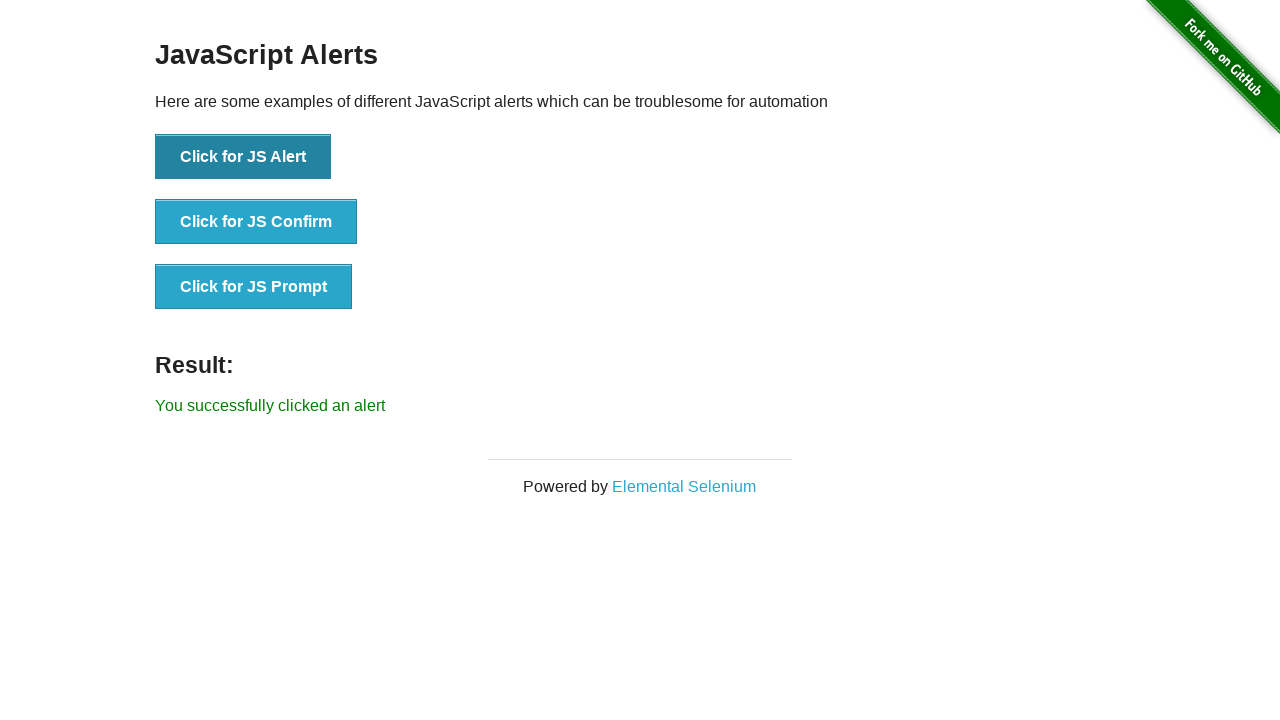

Clicked the JS Alert button again with dialog handler active at (243, 157) on xpath=//button[contains(text(), 'JS Alert')]
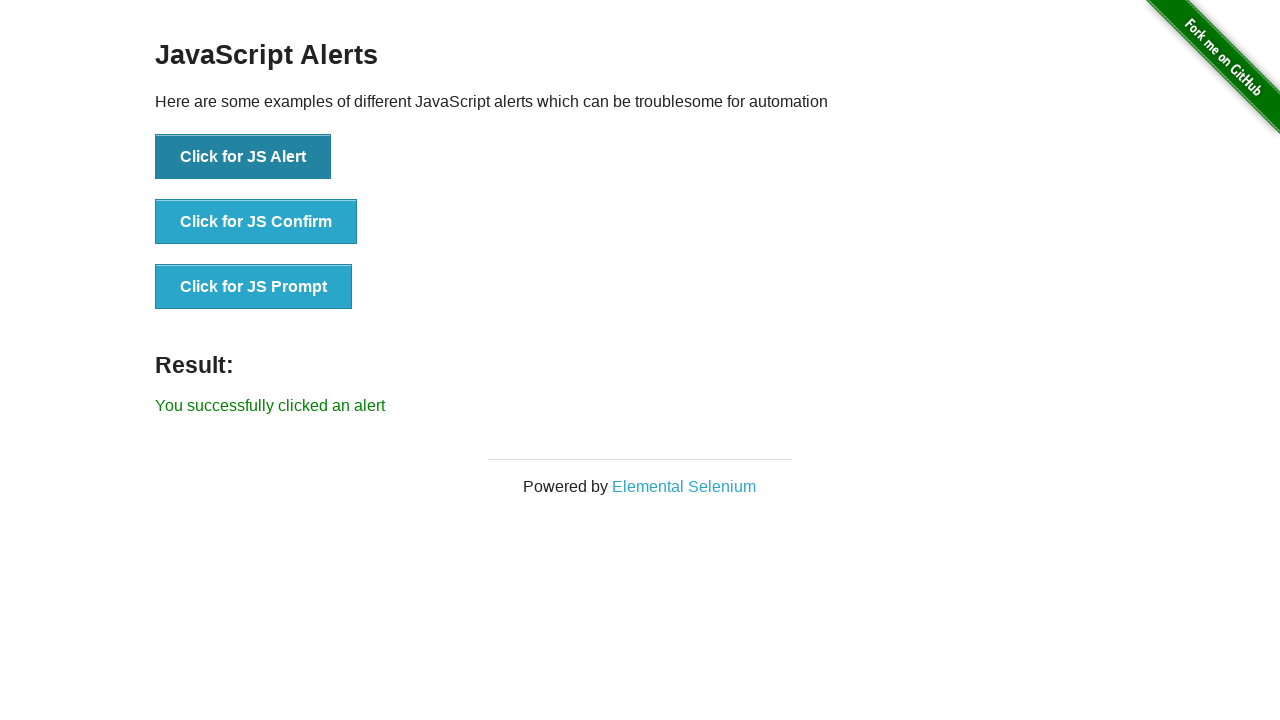

Accepted the alert dialog
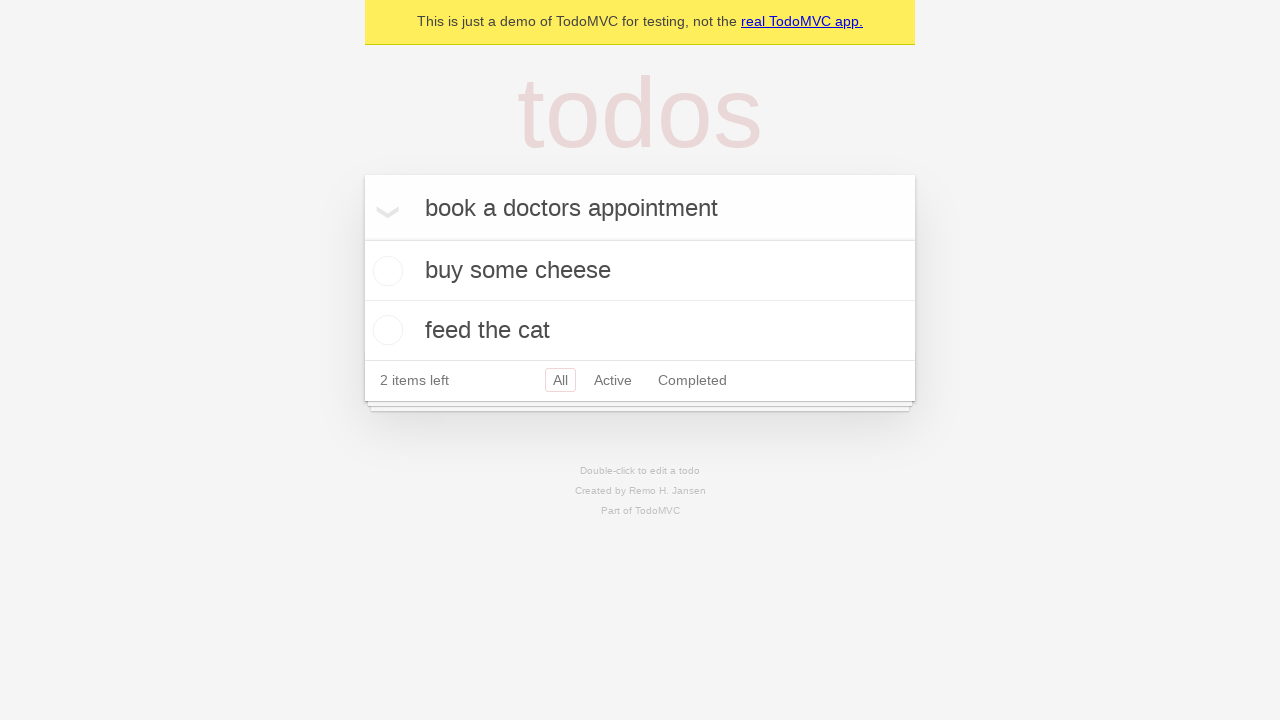

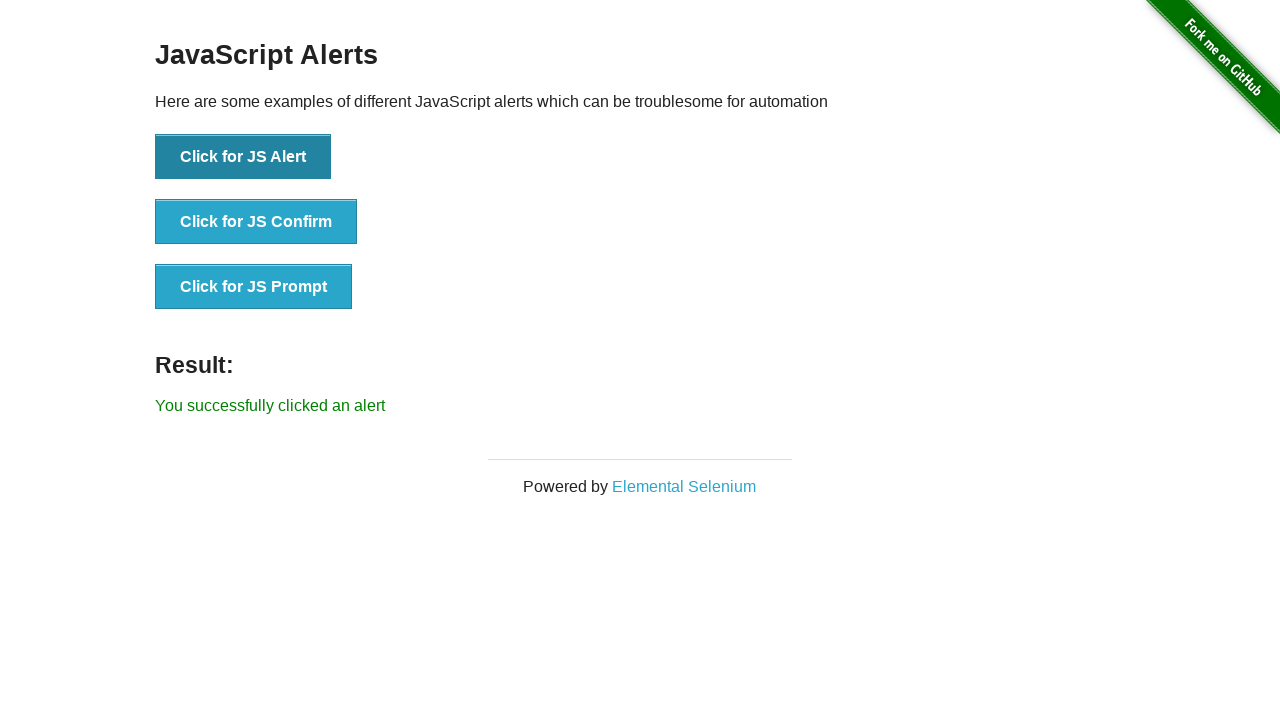